Tests tooltip functionality by clicking the signin button to navigate to the login page, then hovering over the credentials element to verify the tooltip displays the correct text.

Starting URL: http://zero.webappsecurity.com/

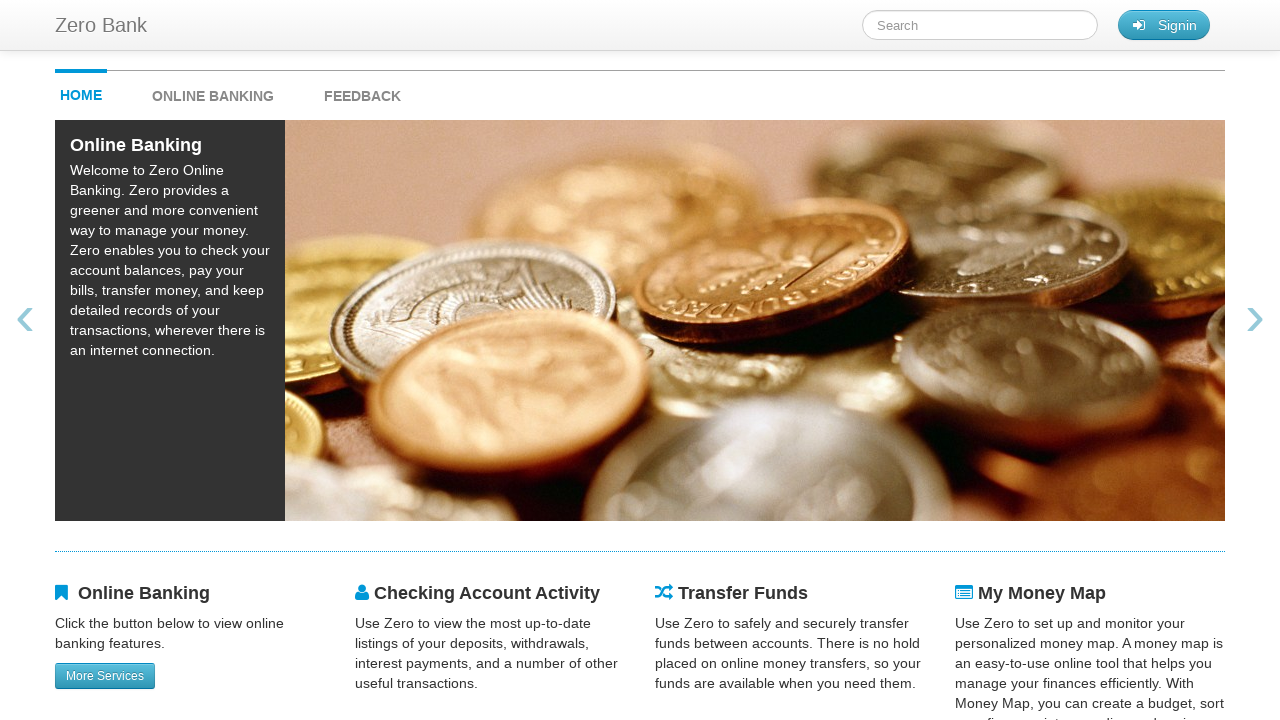

Clicked signin button to navigate to login page at (1164, 25) on #signin_button
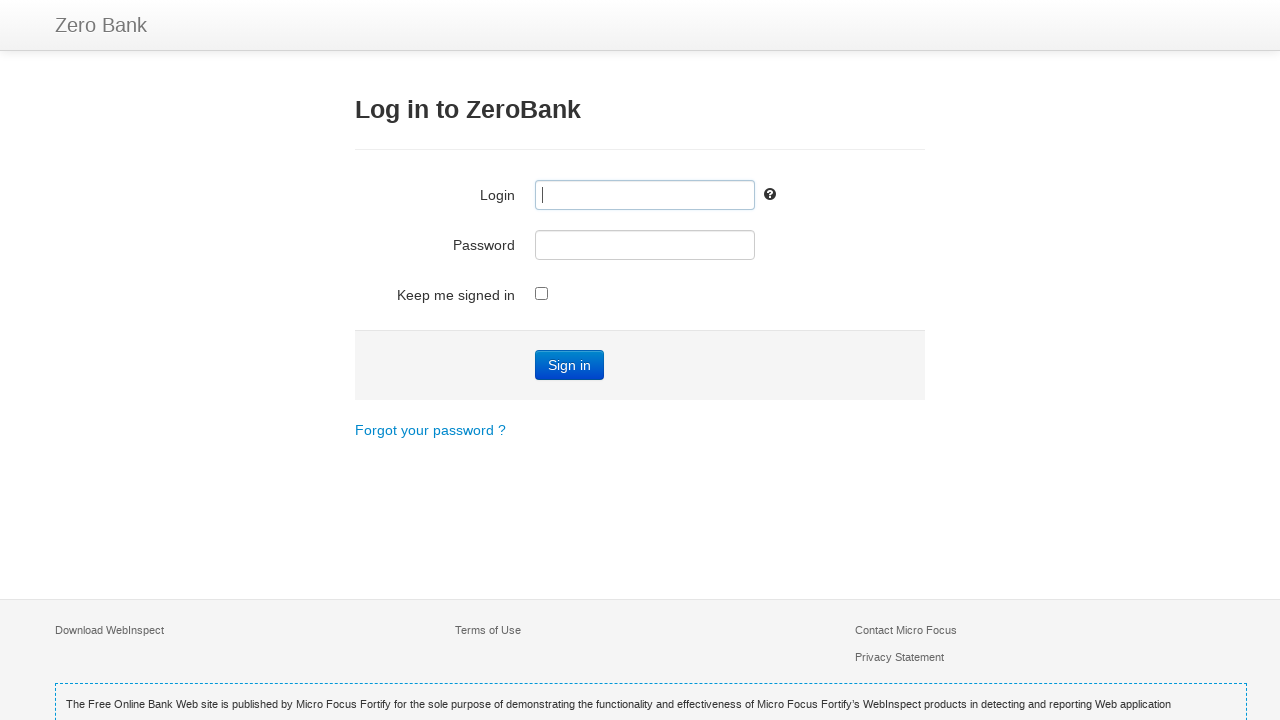

Hovered over credentials element to trigger tooltip at (770, 194) on #credentials
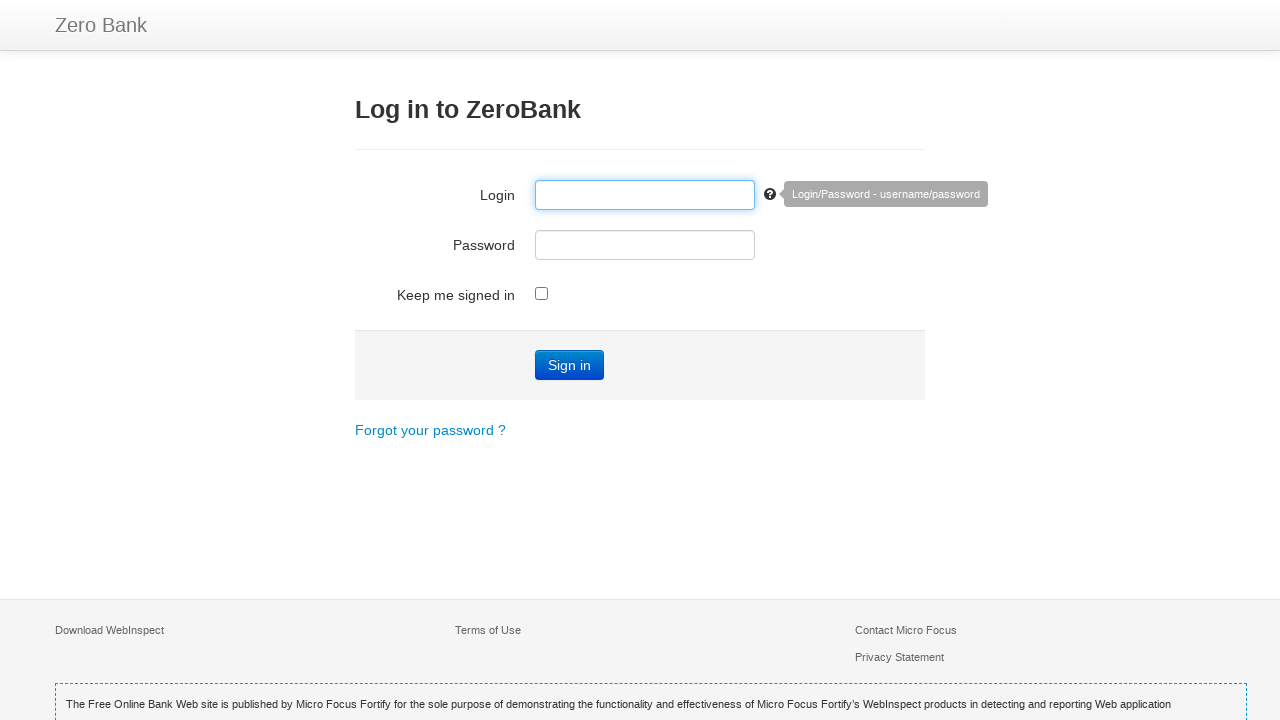

Tooltip appeared on page
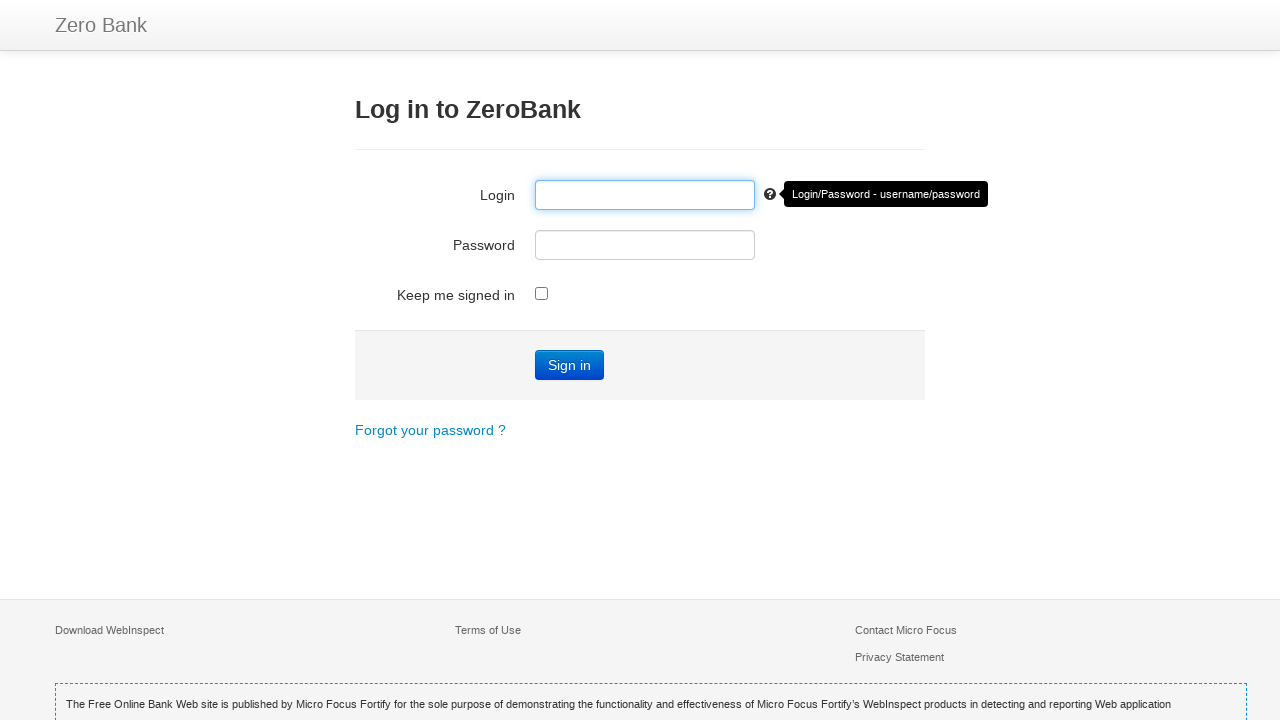

Retrieved tooltip text content
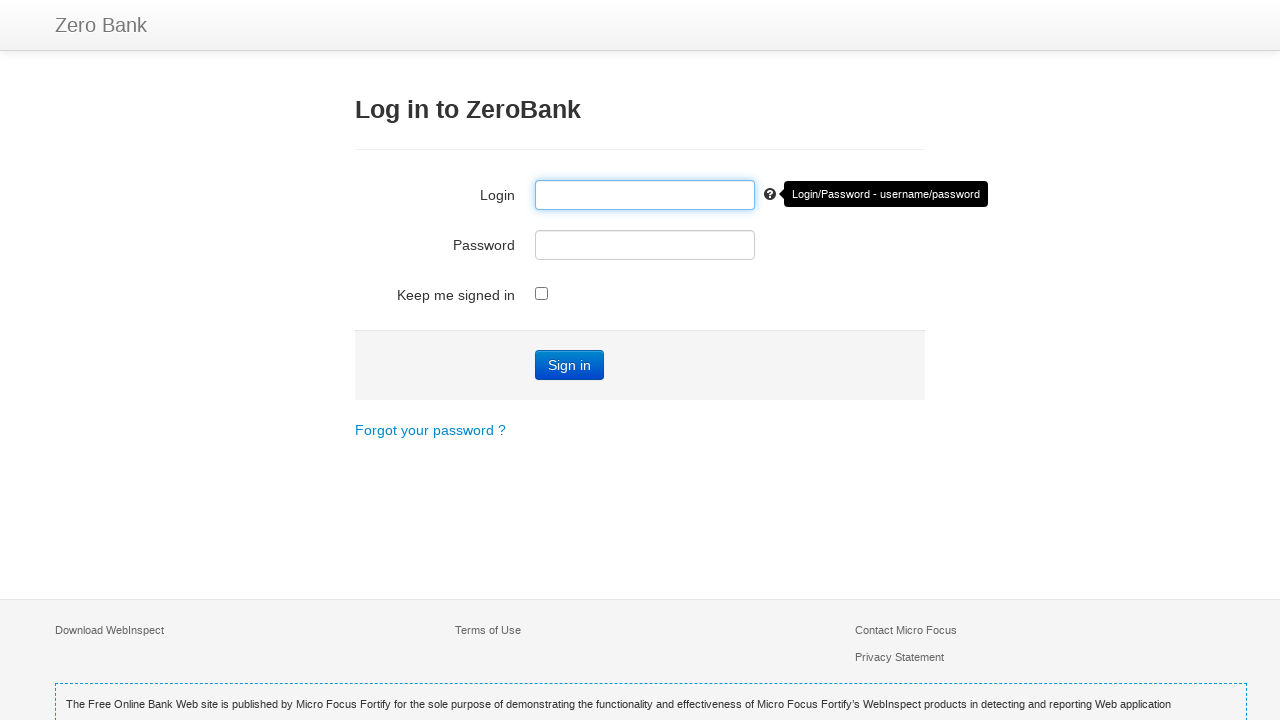

Verified tooltip displays correct text: 'Login/Password - username/password'
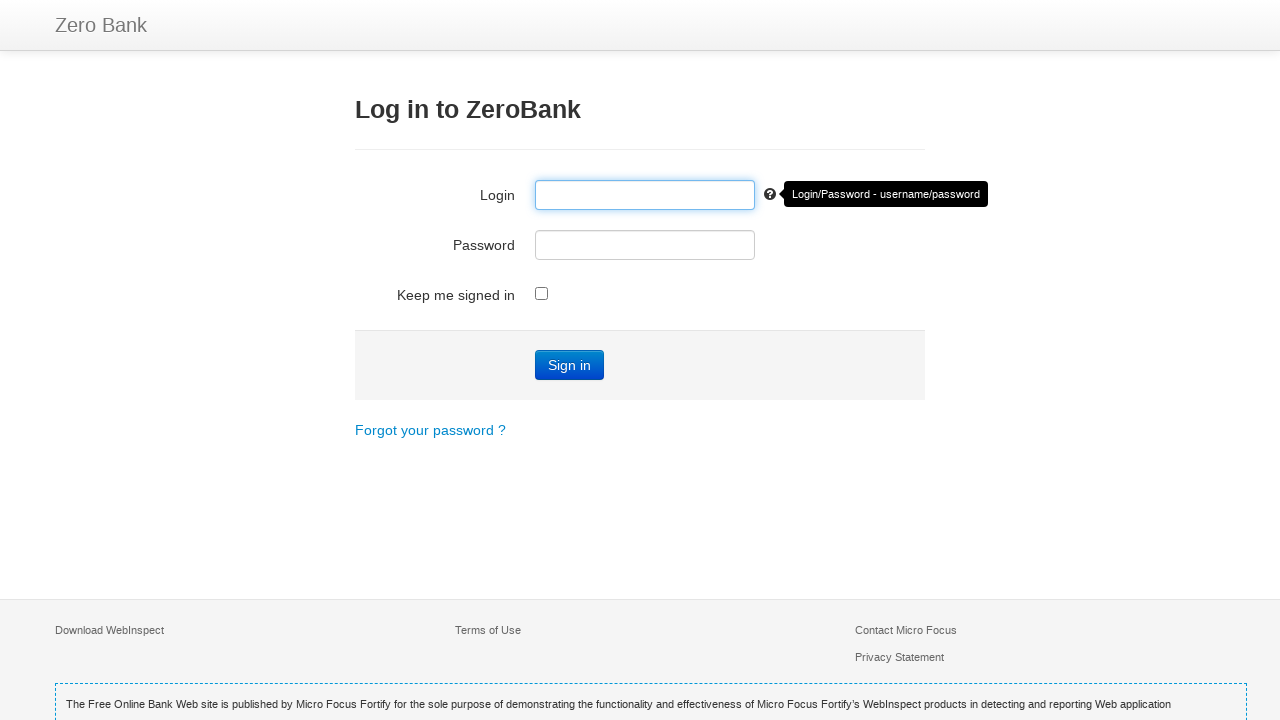

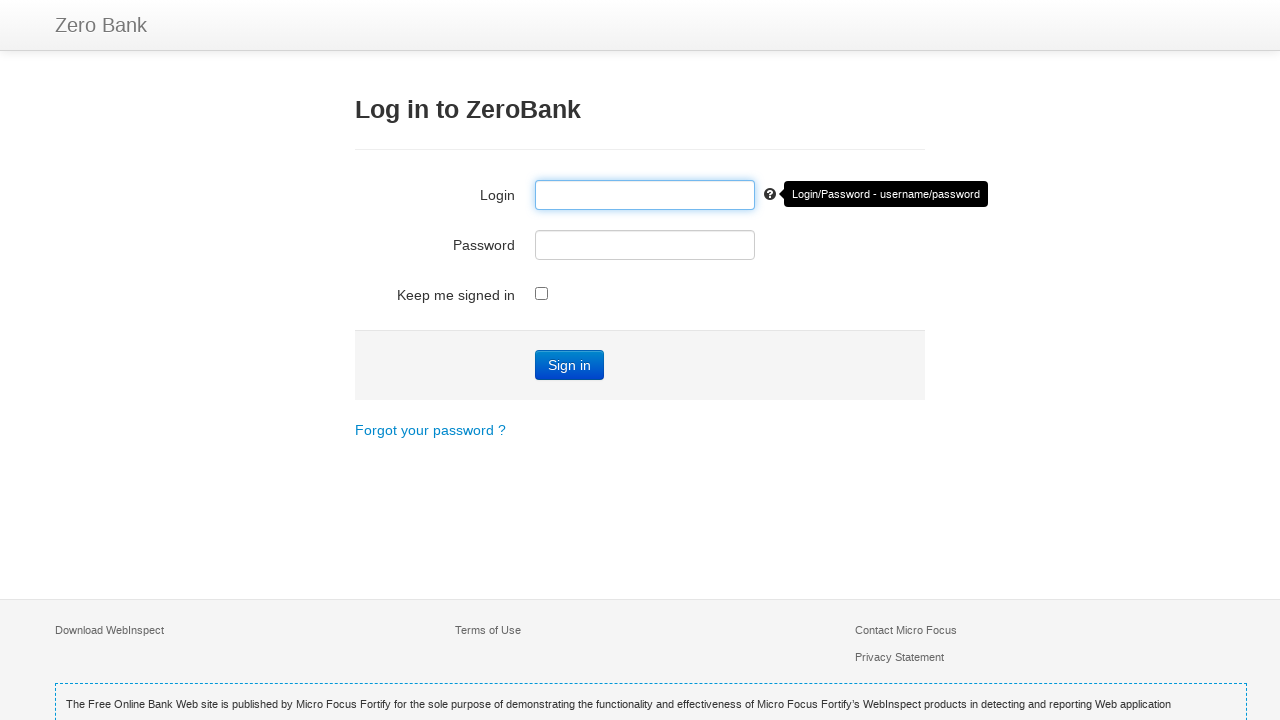